Tests the add/remove elements functionality by clicking the "Add Element" button twice to create two delete buttons, then clicking one "Delete" button and verifying only one delete button remains.

Starting URL: http://the-internet.herokuapp.com/add_remove_elements/

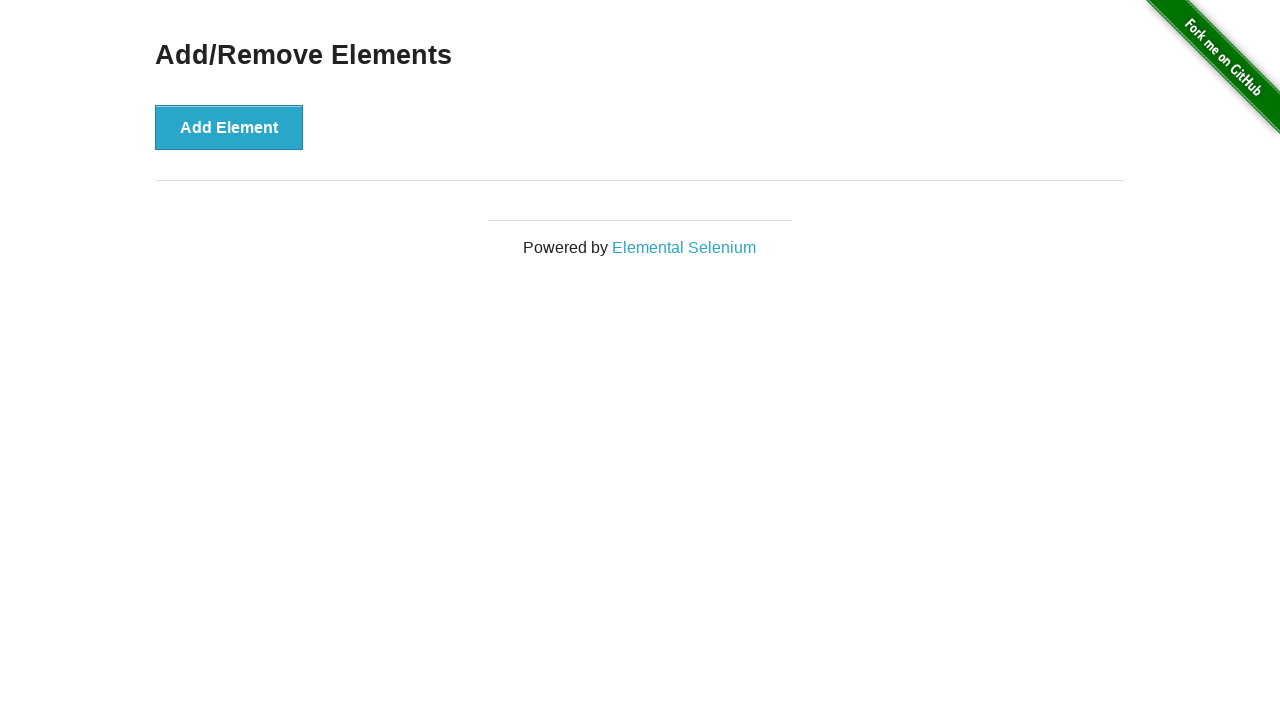

Clicked 'Add Element' button (first click) at (229, 127) on xpath=//button[text()='Add Element']
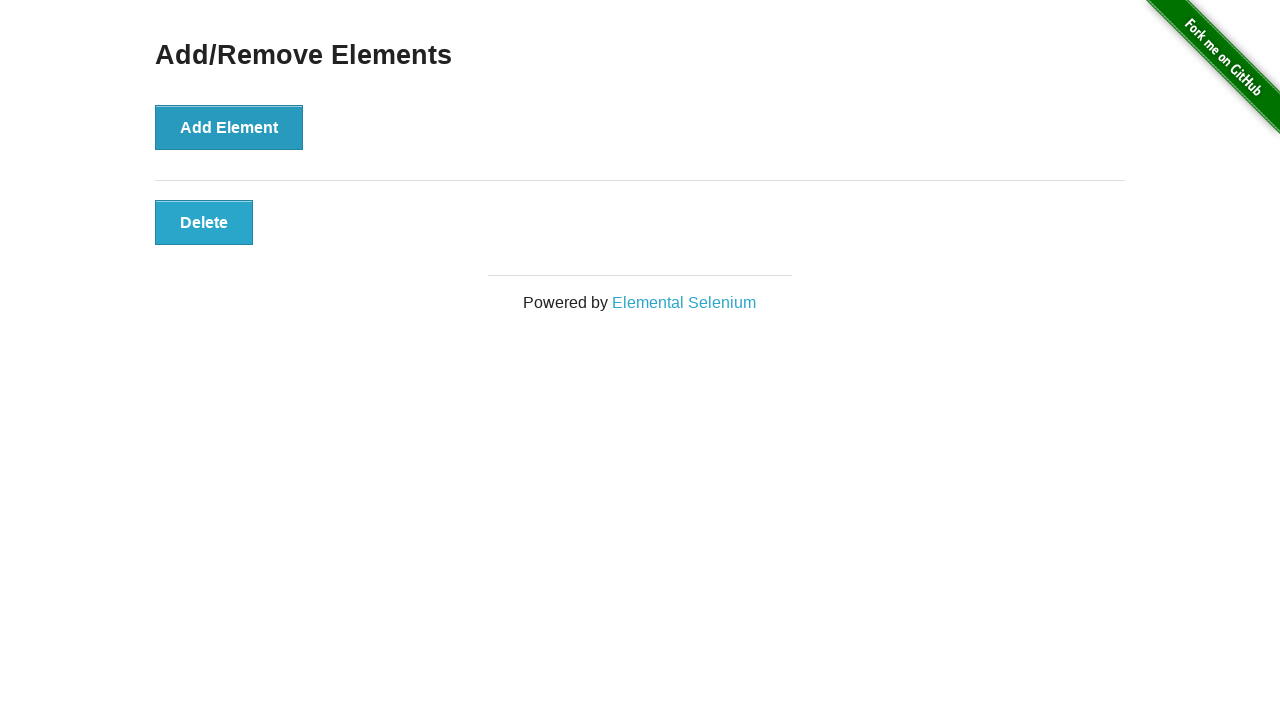

Clicked 'Add Element' button (second click) at (229, 127) on xpath=//button[text()='Add Element']
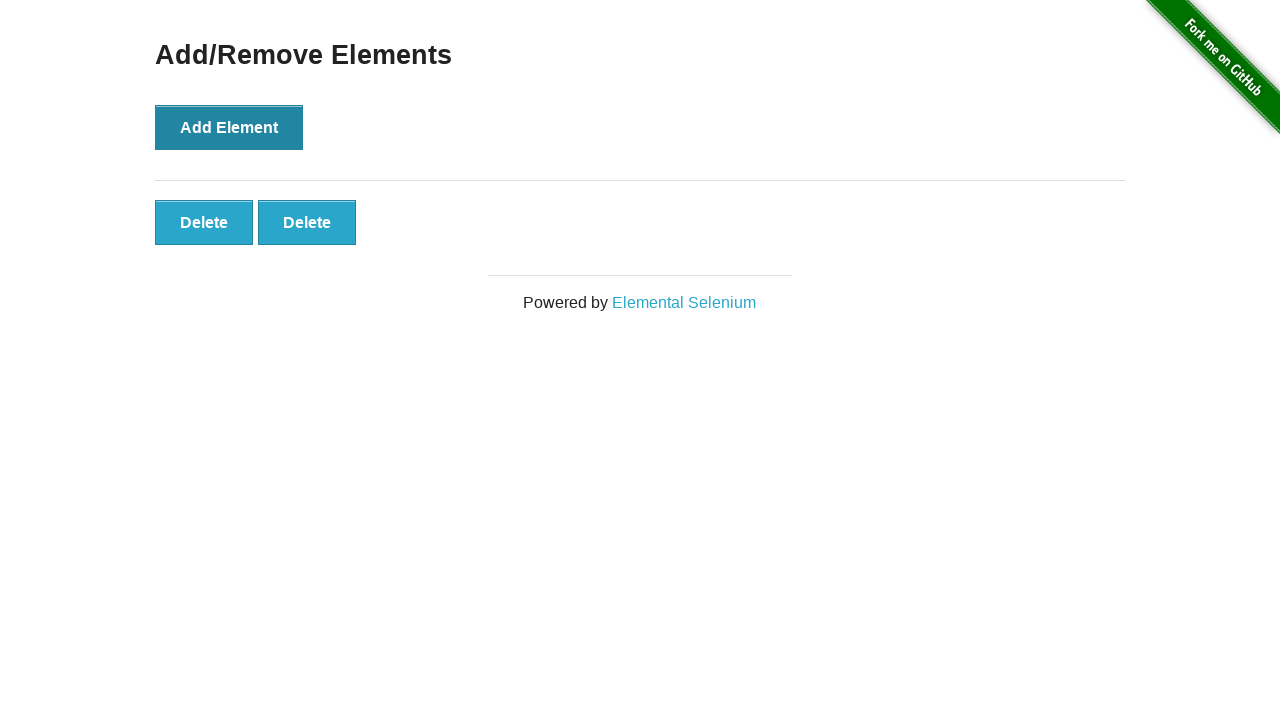

Clicked 'Delete' button to remove one element at (204, 222) on xpath=//button[text()='Delete']
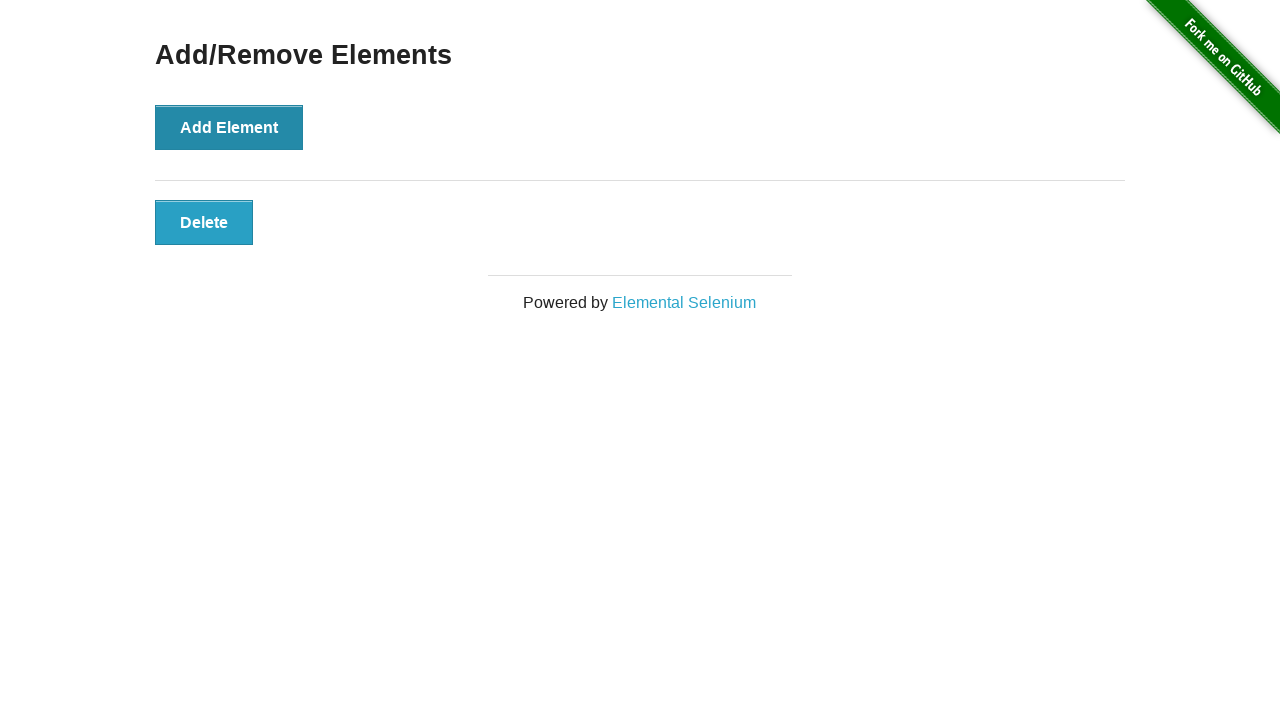

Located remaining Delete buttons
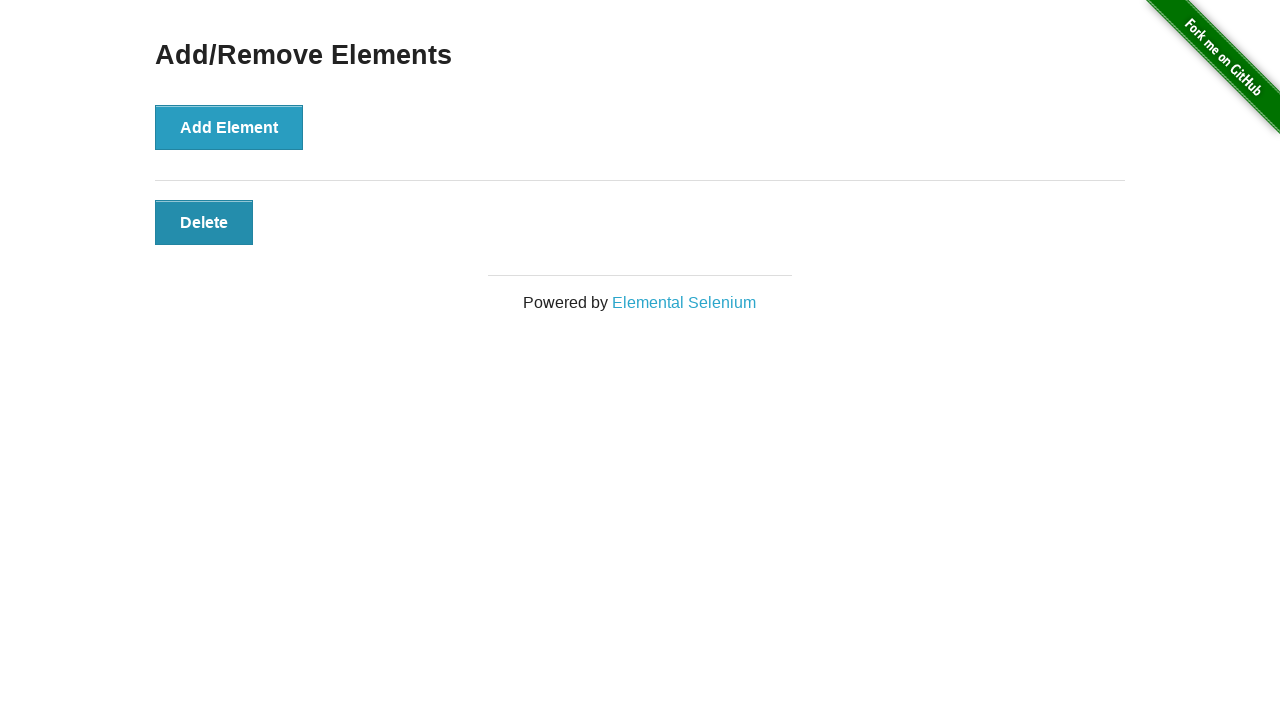

Verified that only one Delete button remains
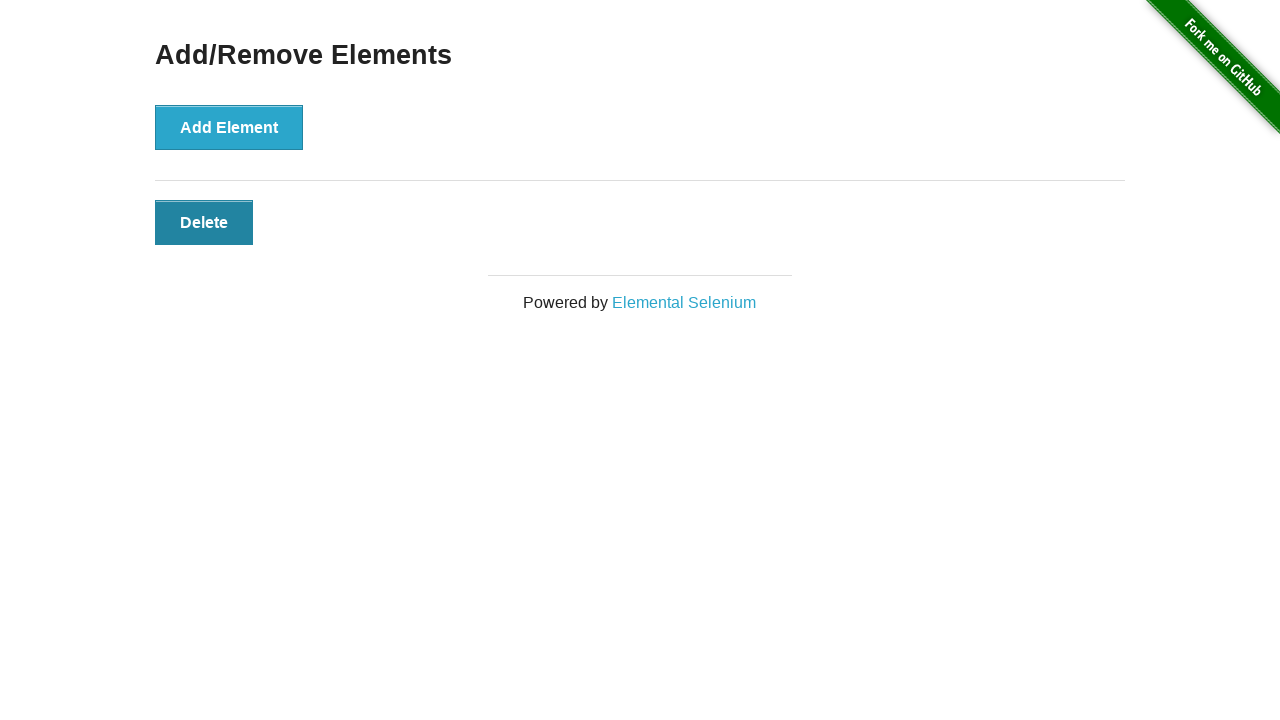

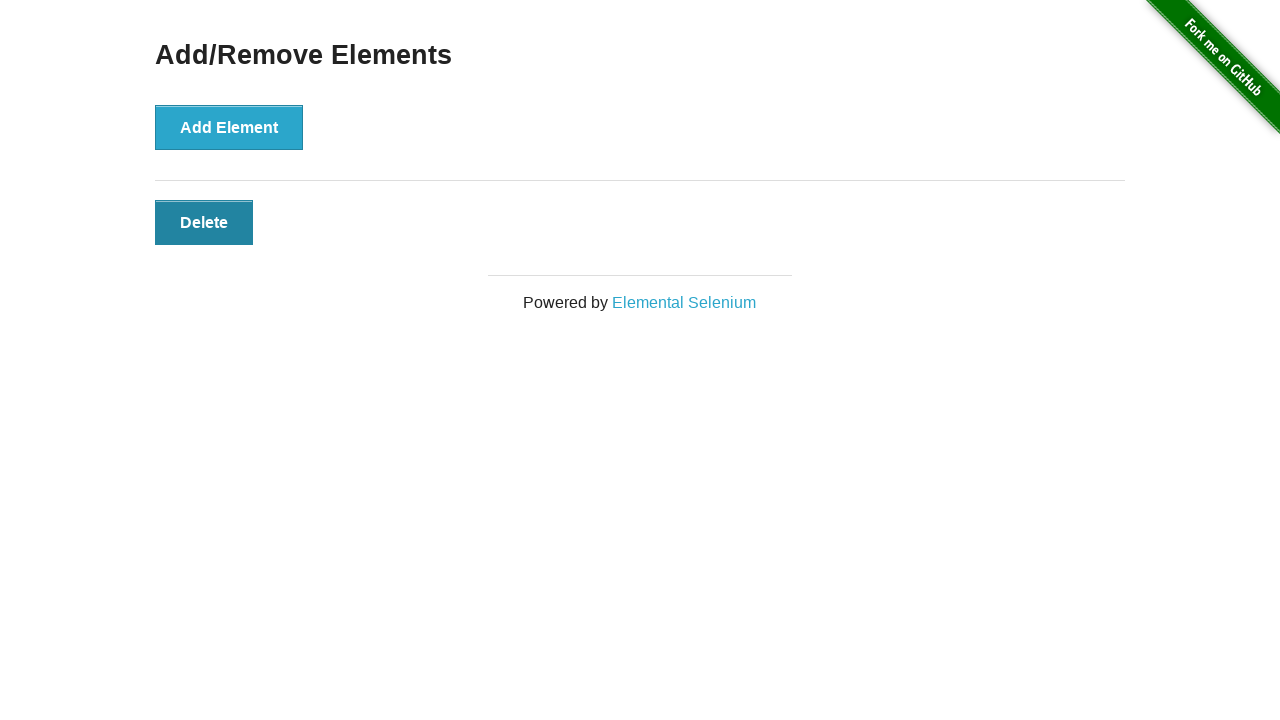